Navigates to MyAnimeList's top anime page and verifies that the page content loads by checking for the presence of a specific element.

Starting URL: https://myanimelist.net/topanime.php

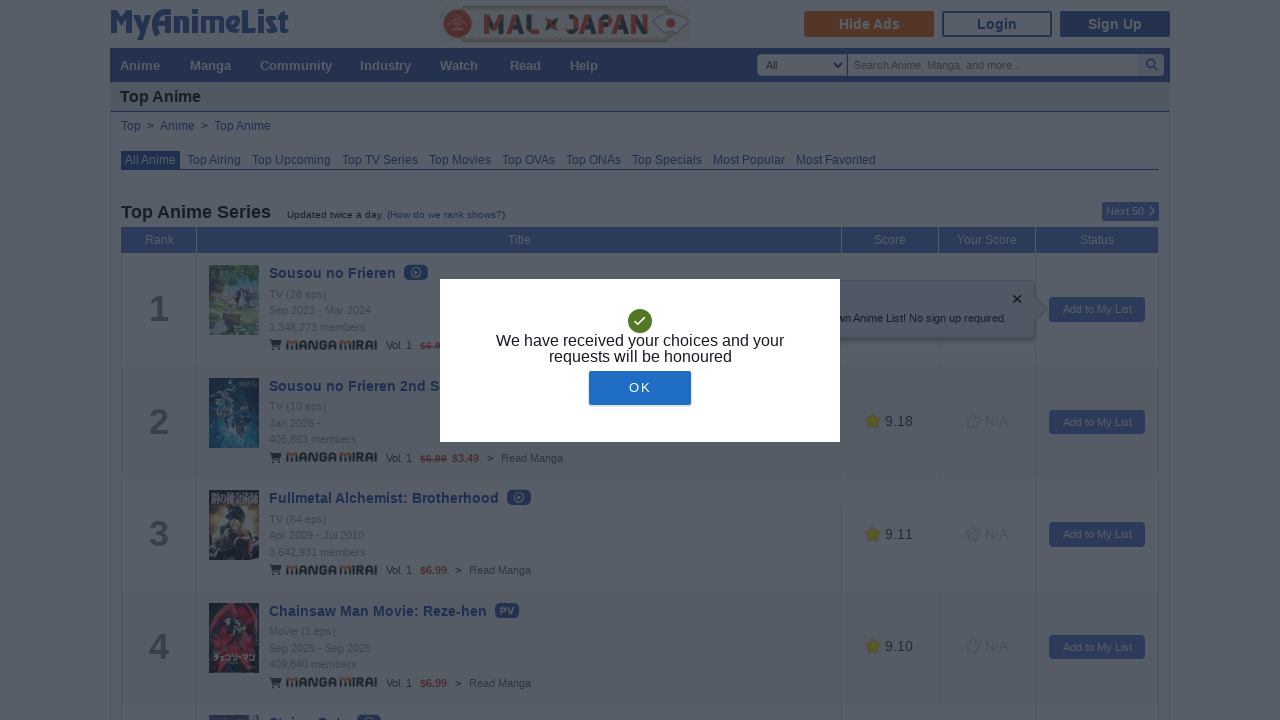

Navigated to MyAnimeList top anime page
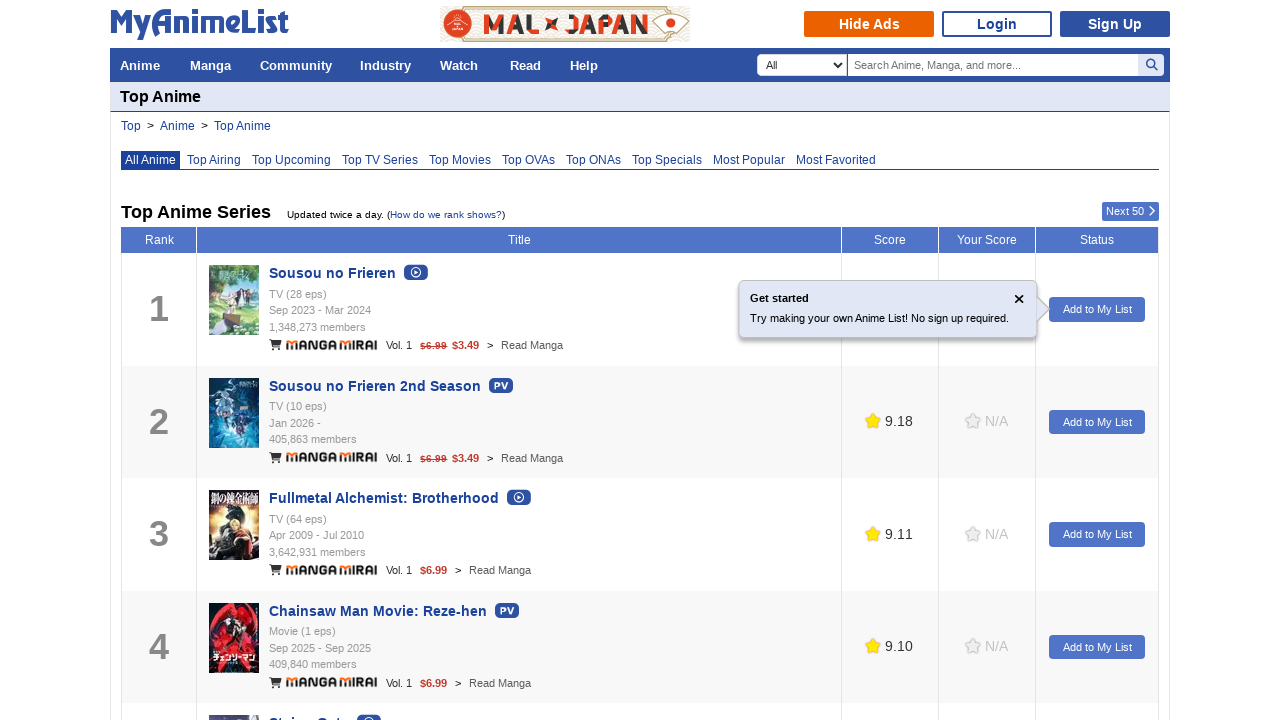

Page content loaded - verified presence of element with class 'pb12'
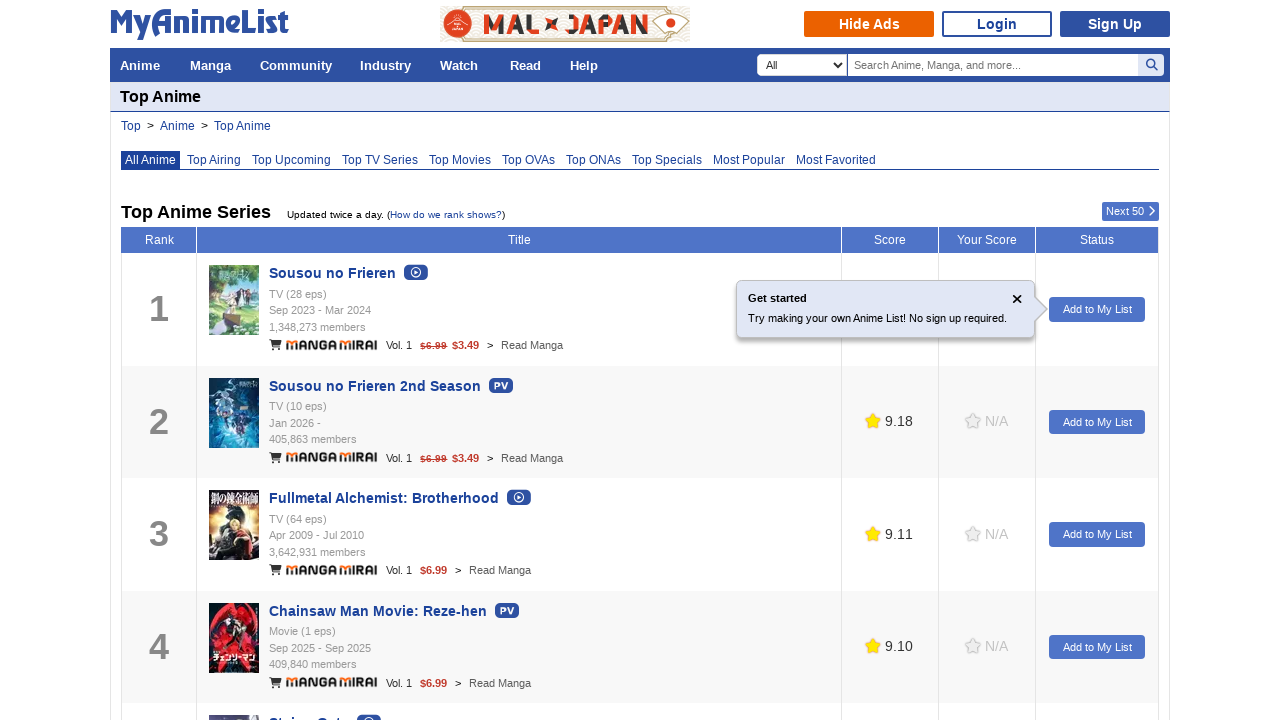

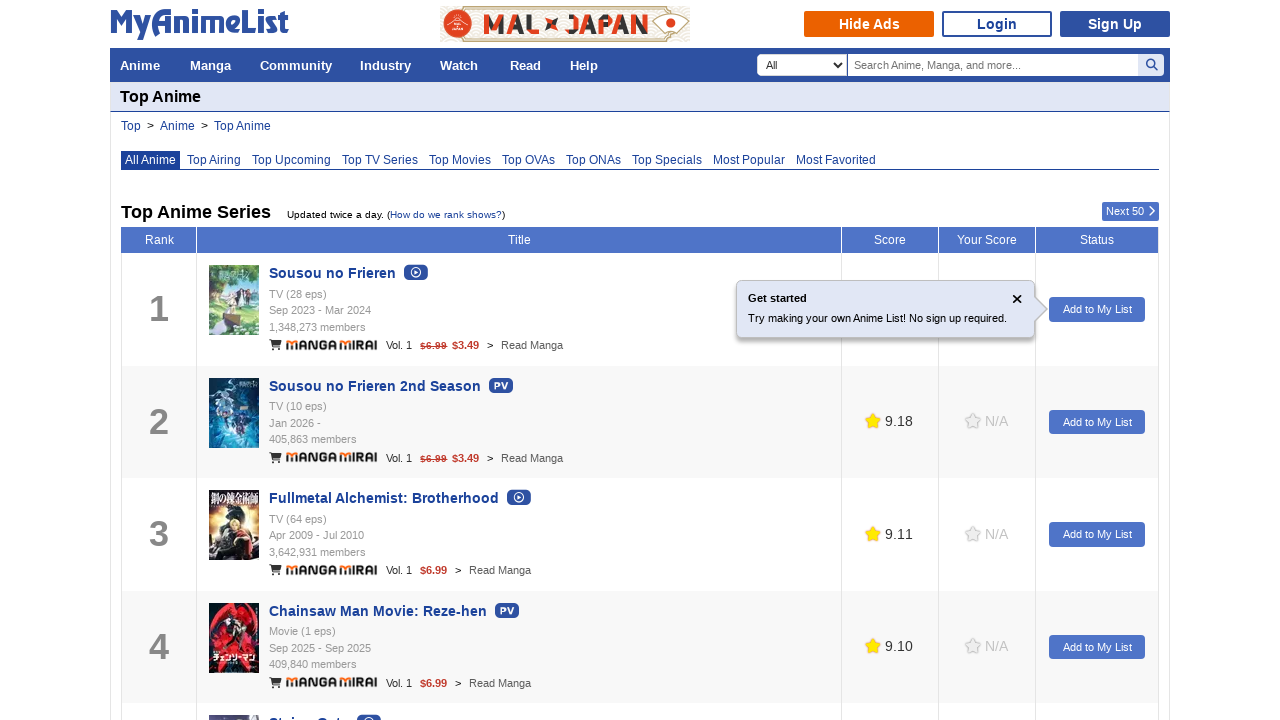